Tests the Typos page by navigating to it, verifying the text content for typos, refreshing the page, and verifying the text again to check for inconsistent typos.

Starting URL: https://the-internet.herokuapp.com/

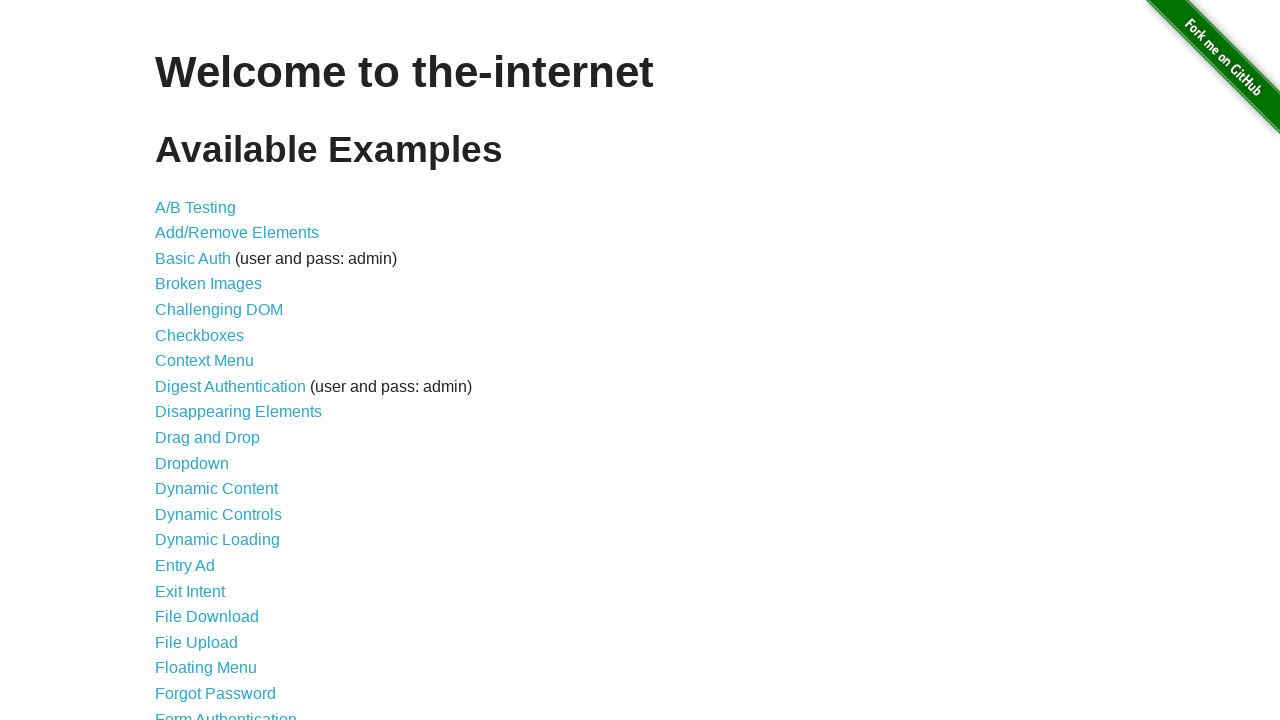

Clicked on Typos link to navigate to the typos page at (176, 625) on a:has-text('Typos')
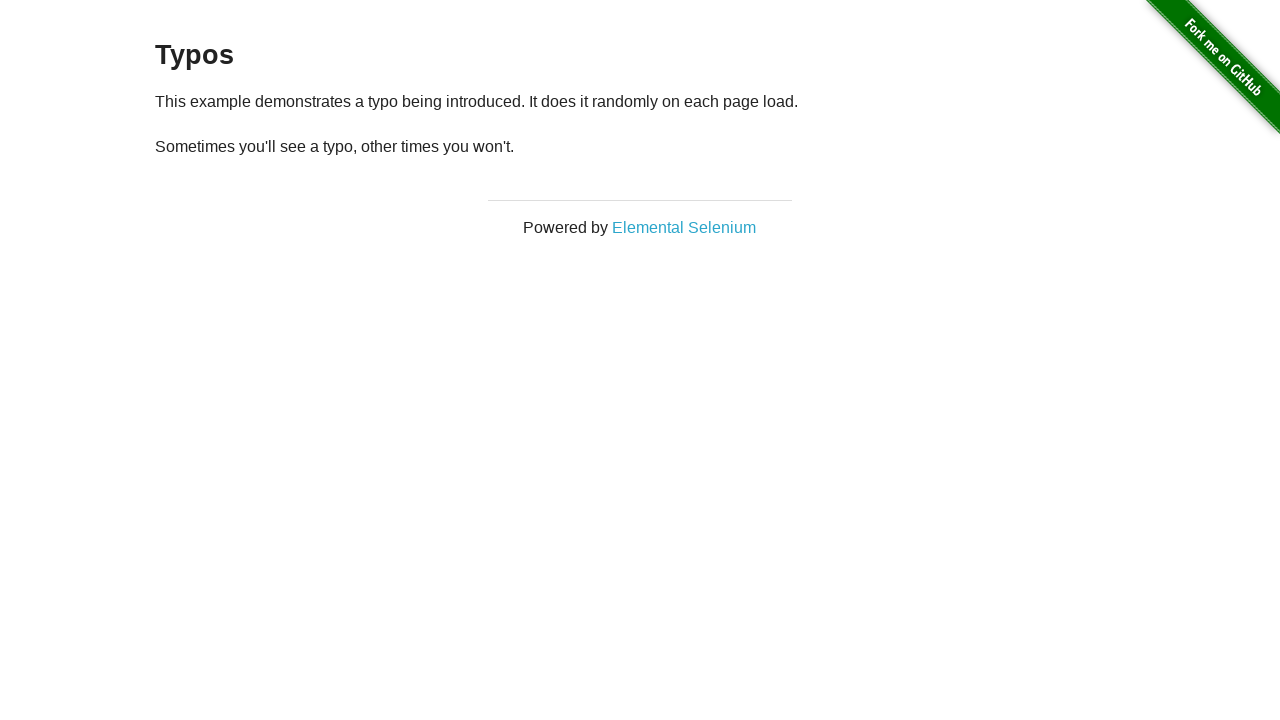

Typos page loaded and verified text element is present
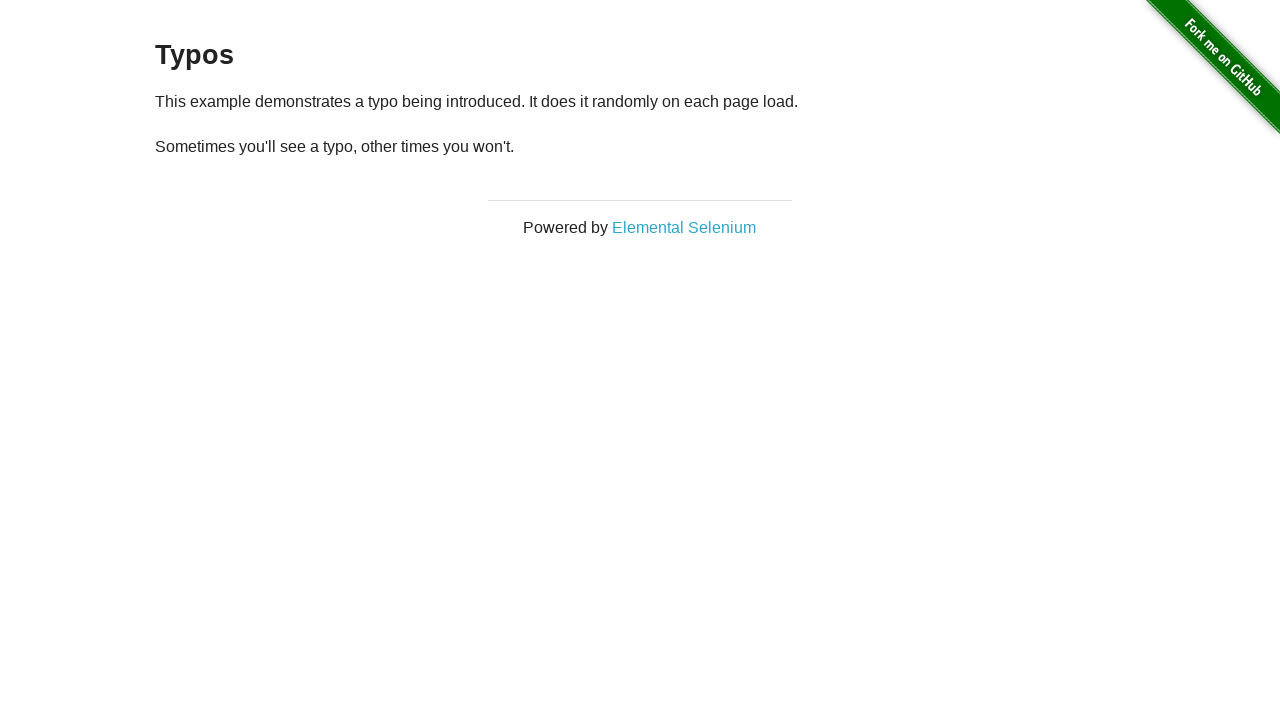

Refreshed the page to check for inconsistent typos
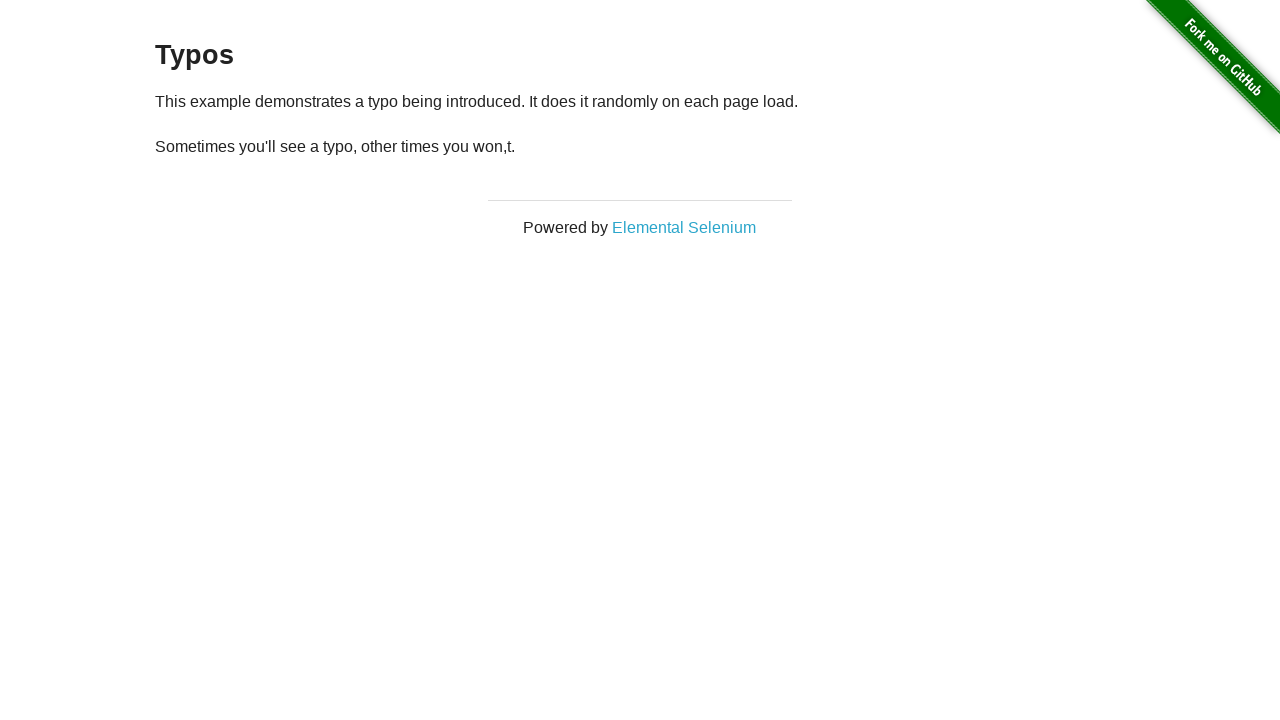

Page reloaded and text element verified again after refresh
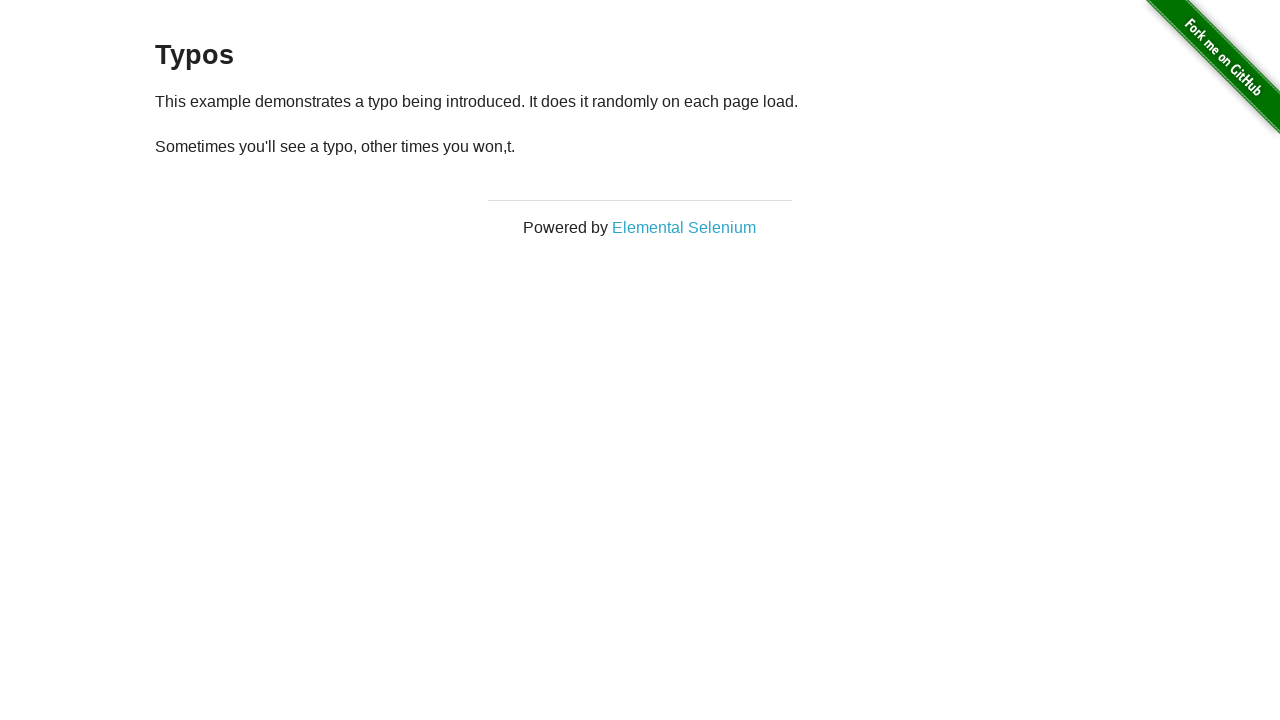

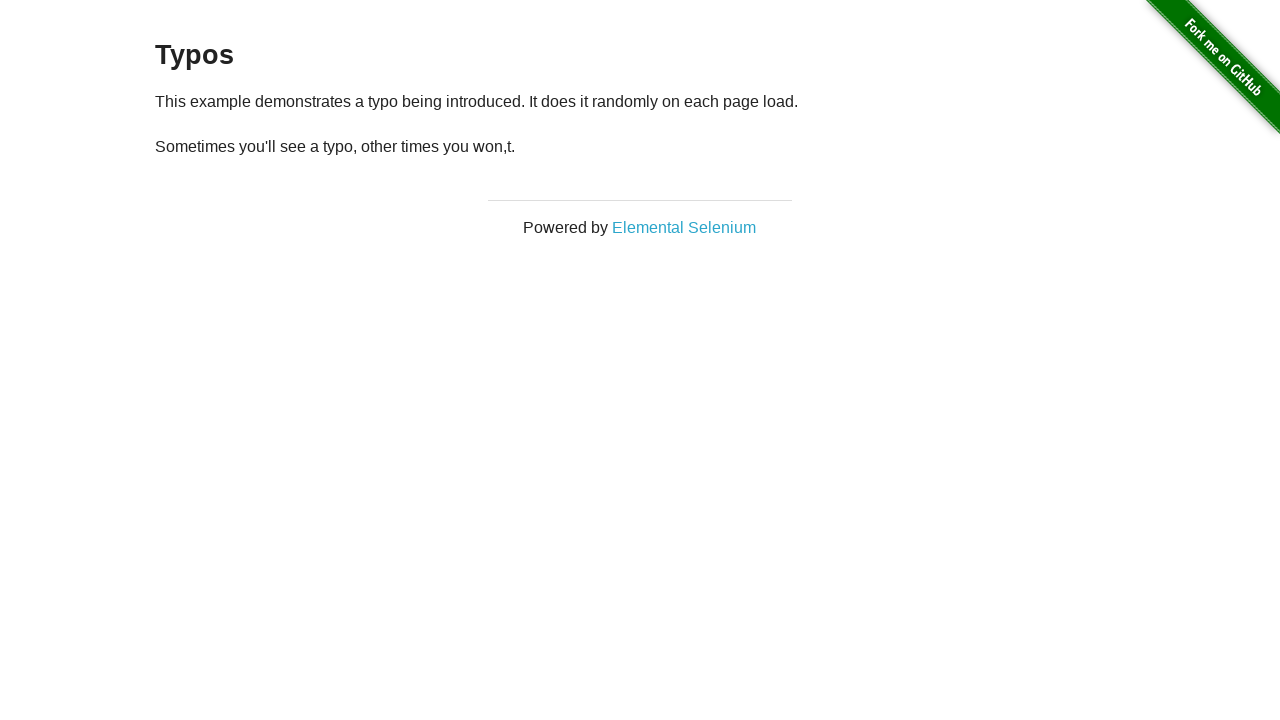